Navigates to a Weather Underground personal weather station dashboard page and waits for the weather data tables to load

Starting URL: https://www.wunderground.com/dashboard/pws/KCASANFR1234/table/2024-03-15/2024-03-15/daily

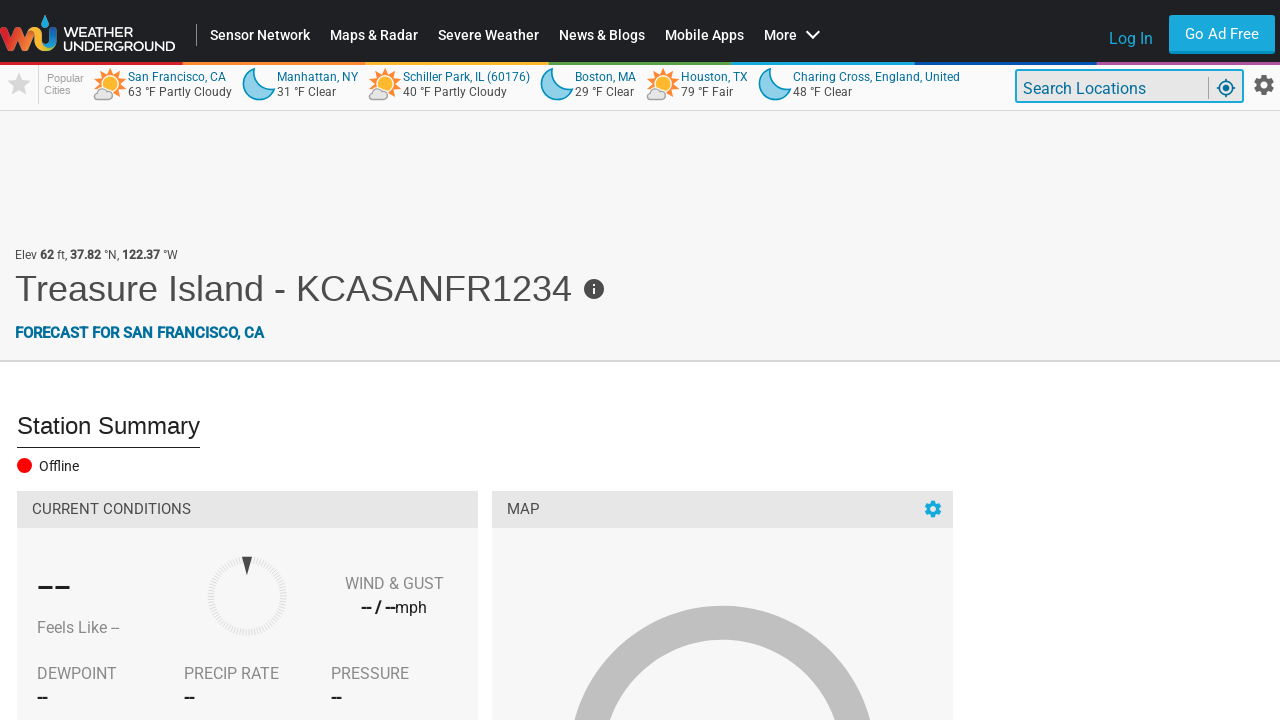

Navigated to Weather Underground personal weather station dashboard for KCASANFR1234 with date range 2024-03-15
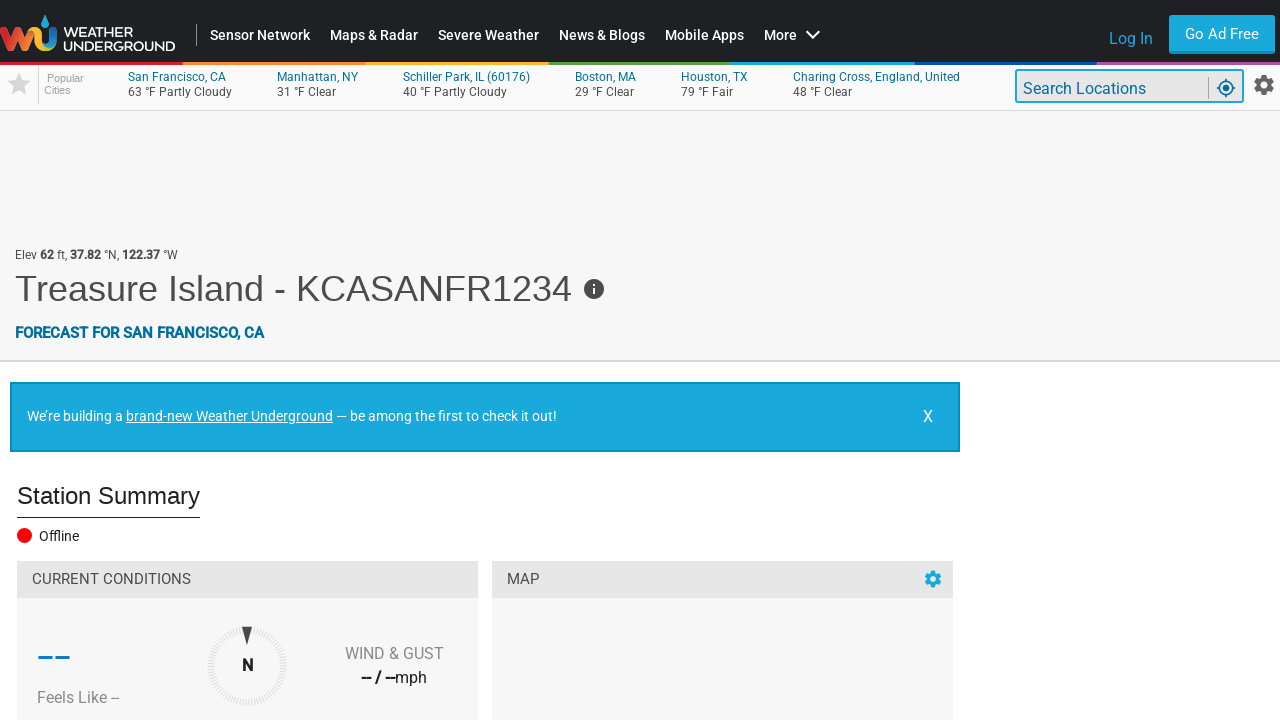

Weather data tables loaded successfully
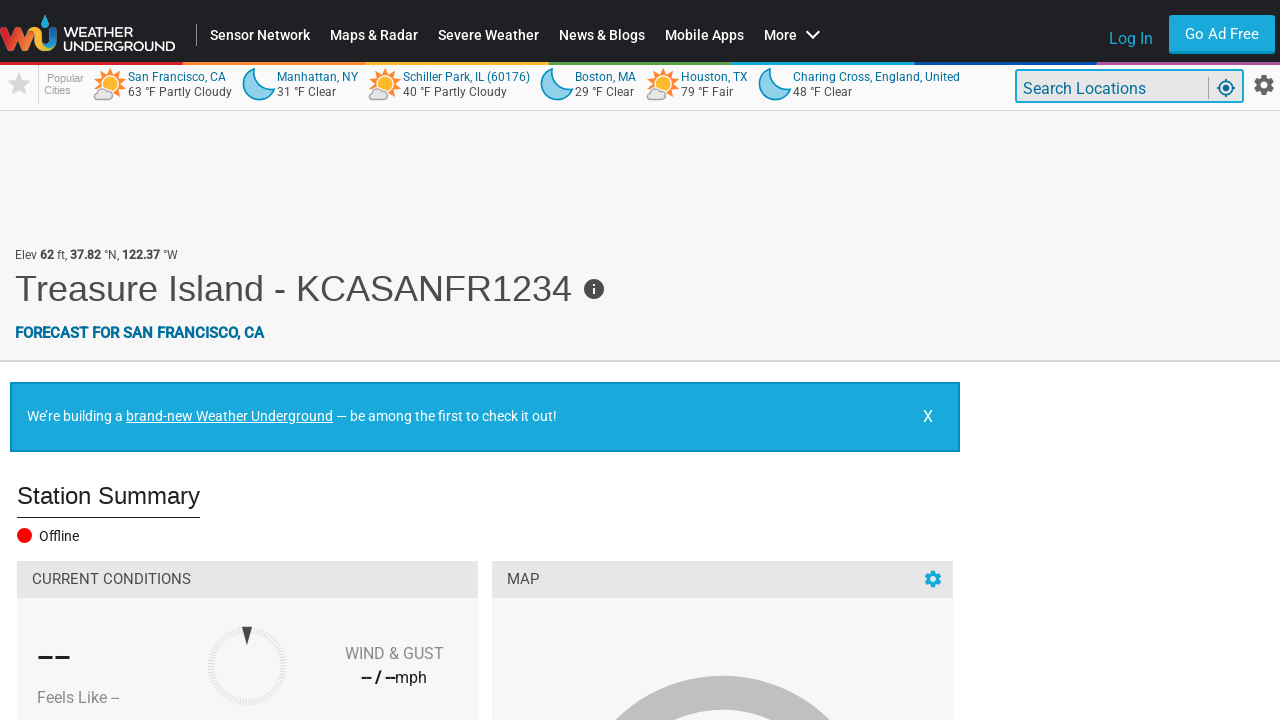

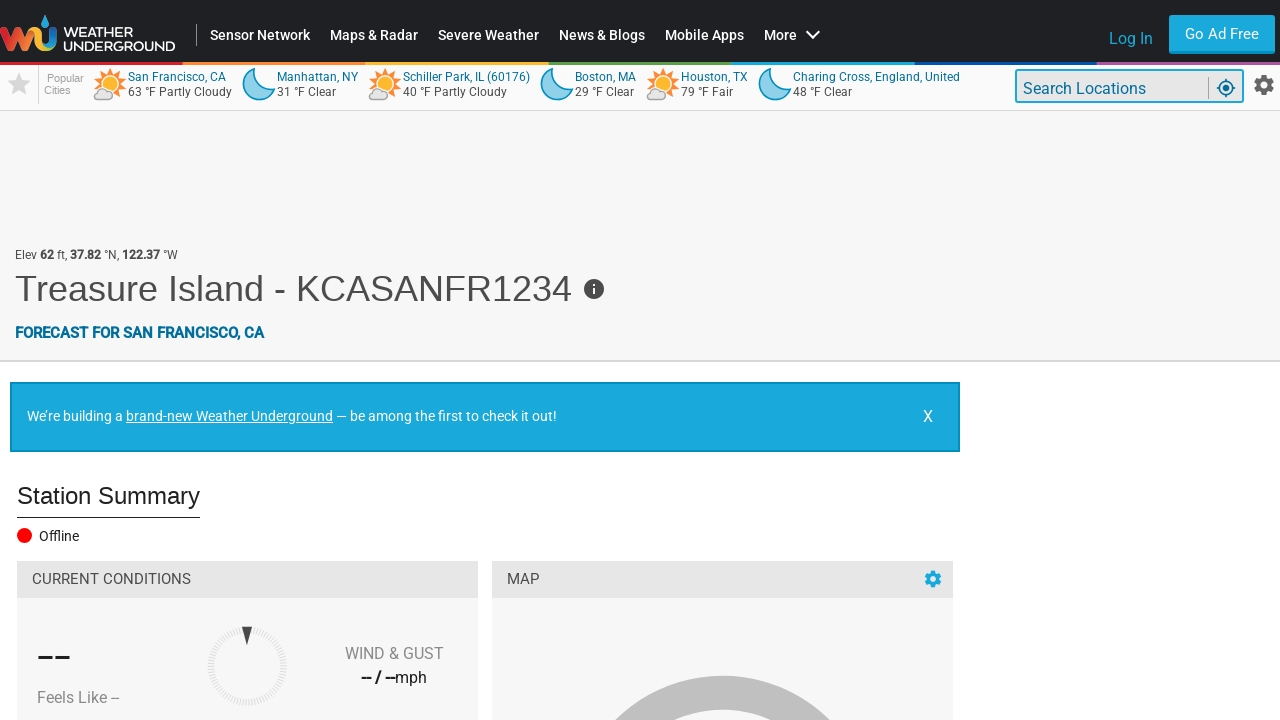